Tests drag and drop functionality on jQuery UI demo page by dragging an element to a drop target

Starting URL: https://jqueryui.com/droppable/

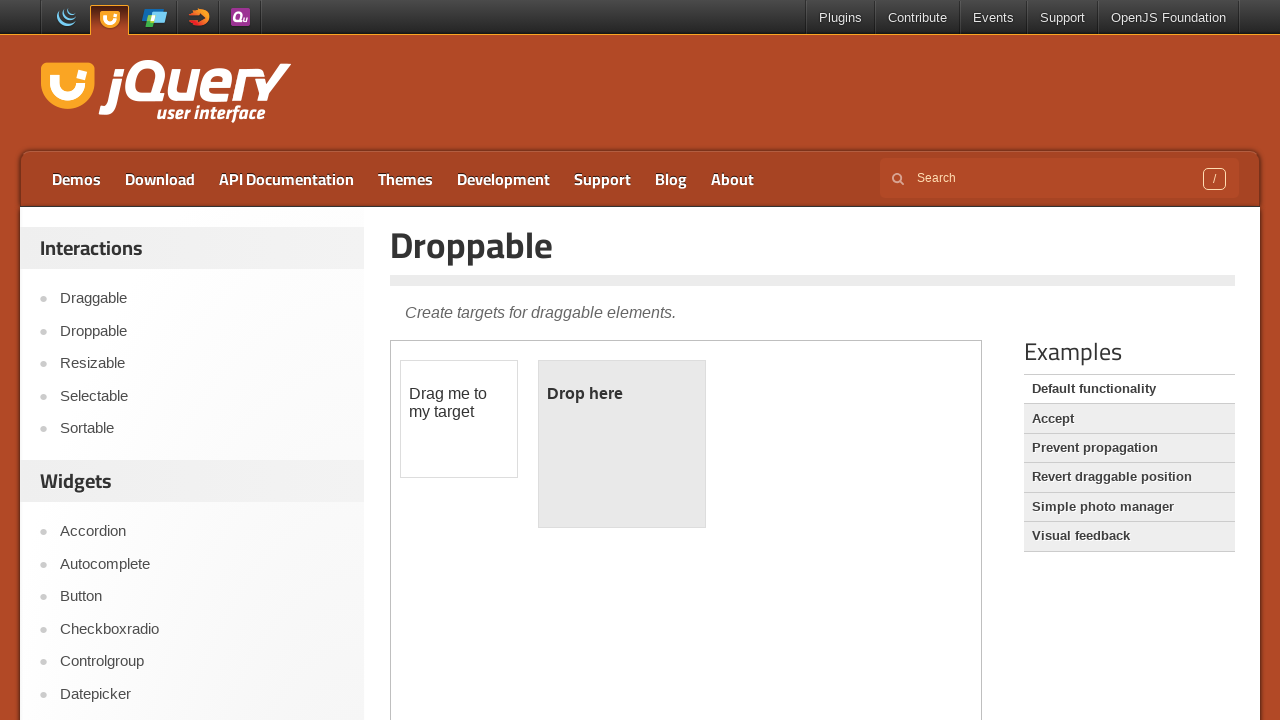

Located the iframe containing the drag and drop demo
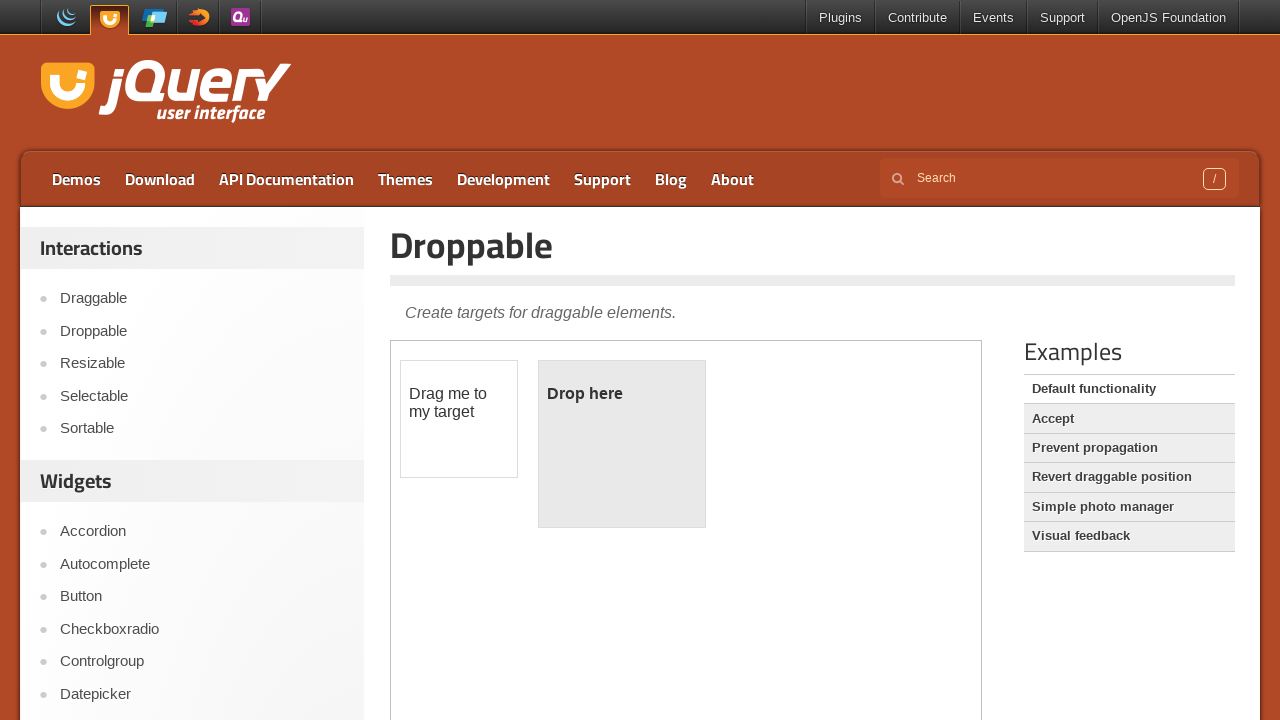

Located the draggable element
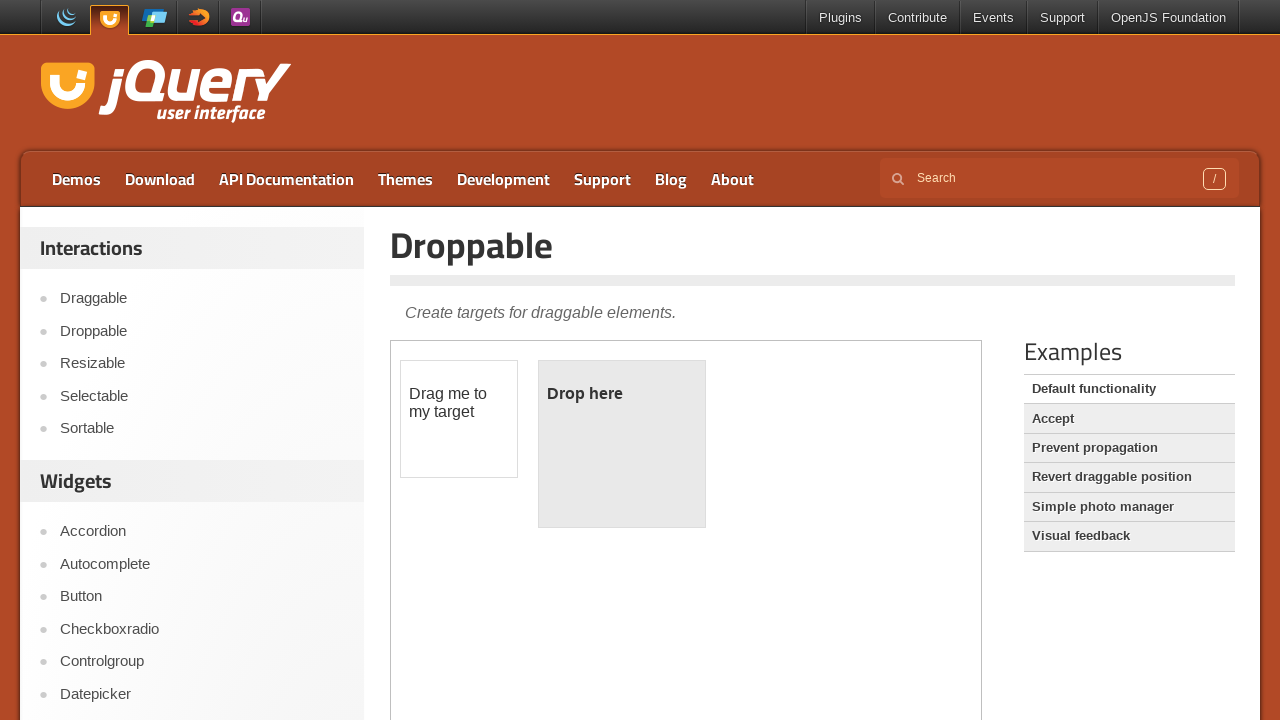

Located the droppable target element
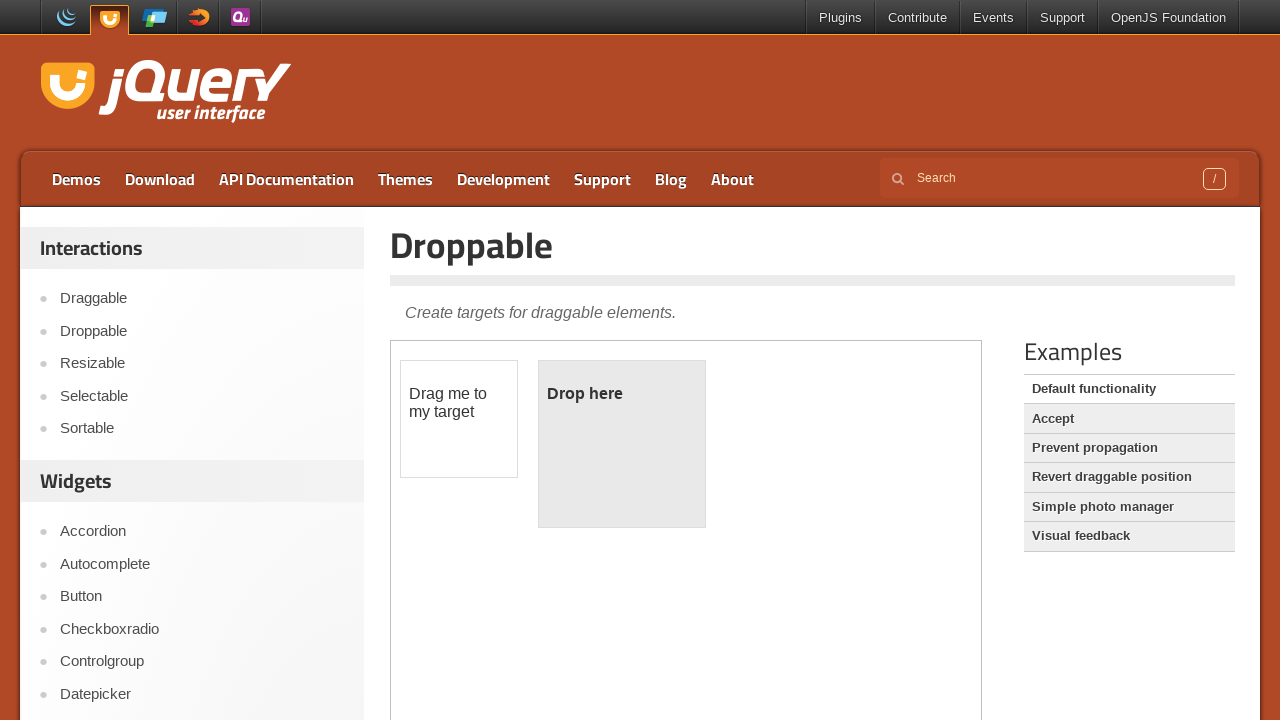

Dragged the draggable element to the droppable target at (622, 444)
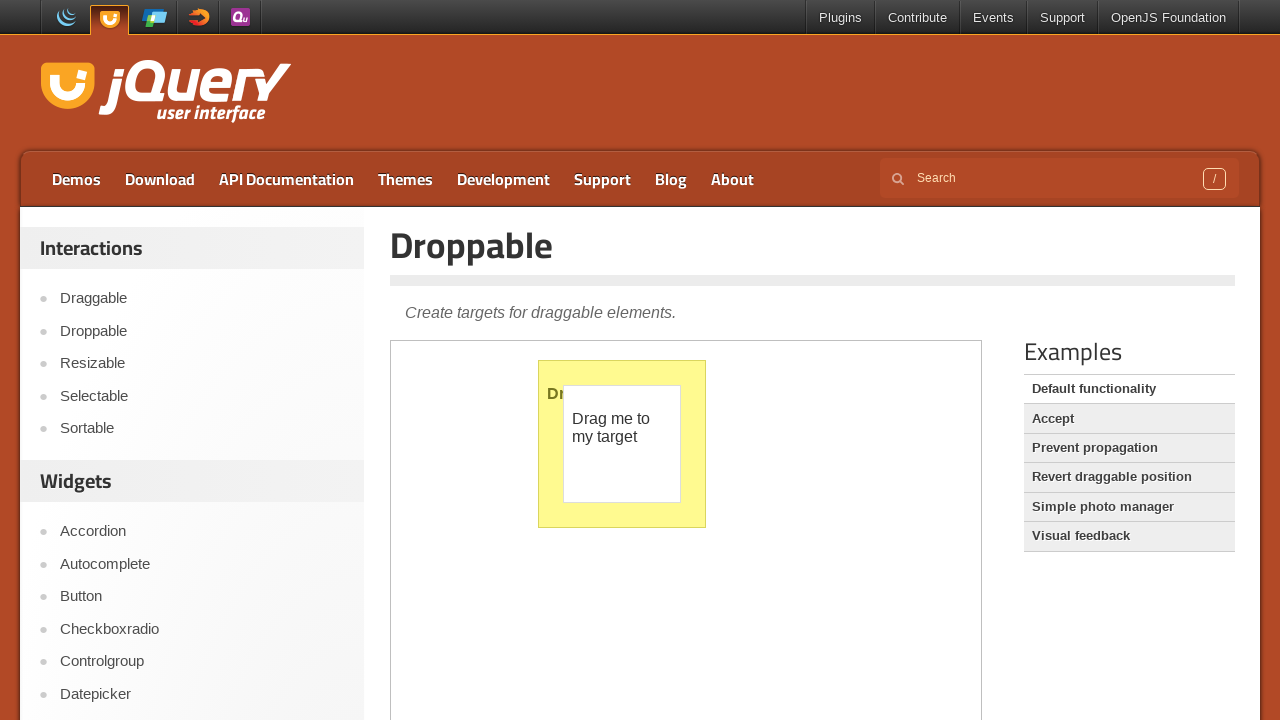

Waited 1 second to observe the drag and drop result
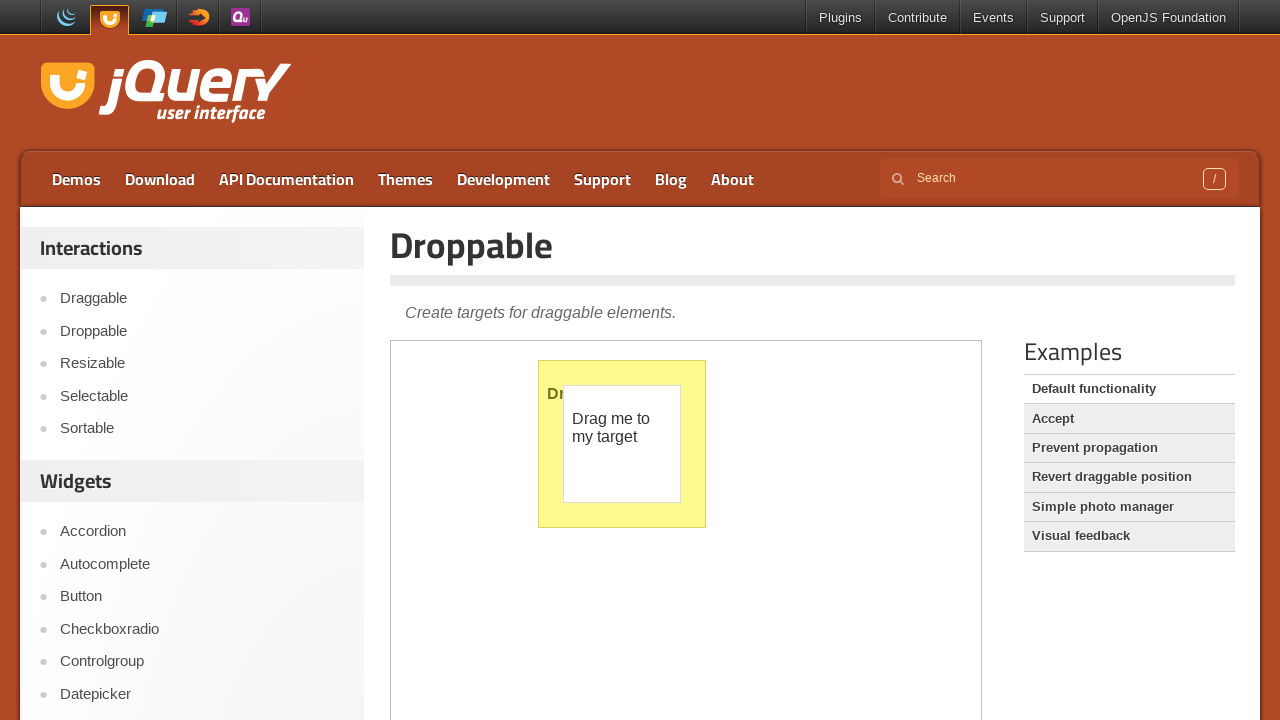

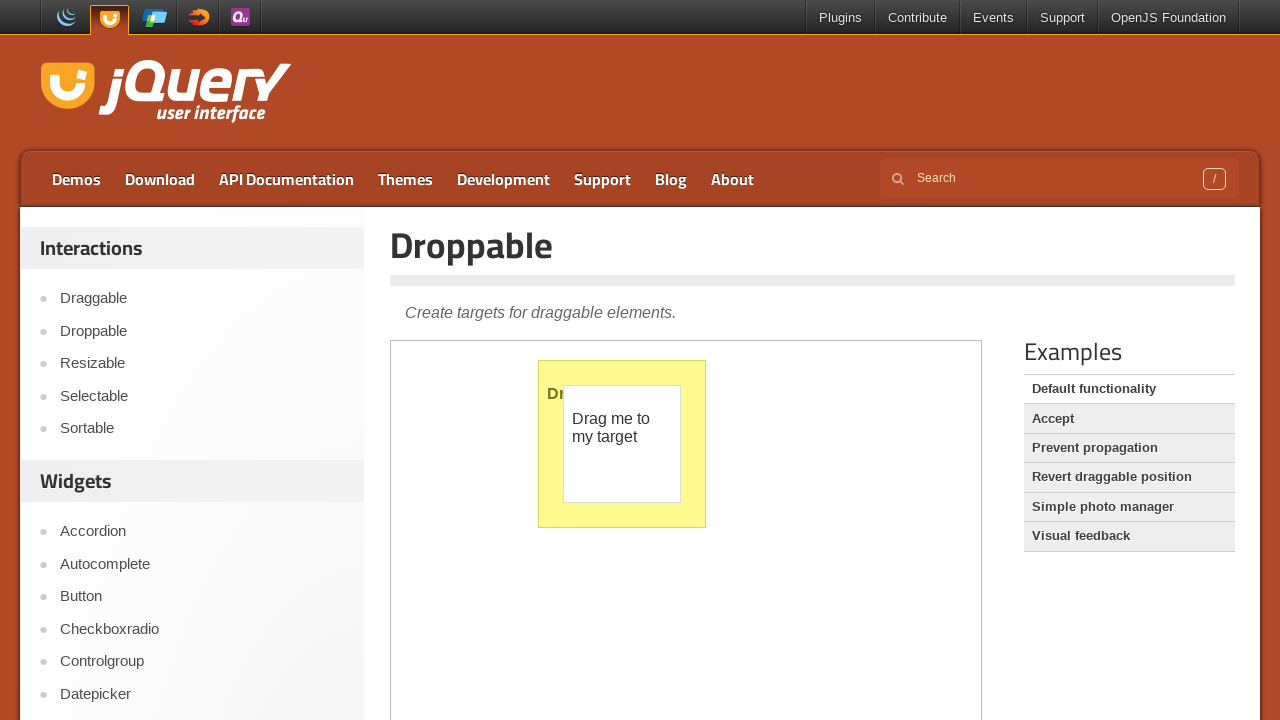